Fills out a registration form with personal information and submits it to verify successful registration

Starting URL: http://suninjuly.github.io/registration1.html

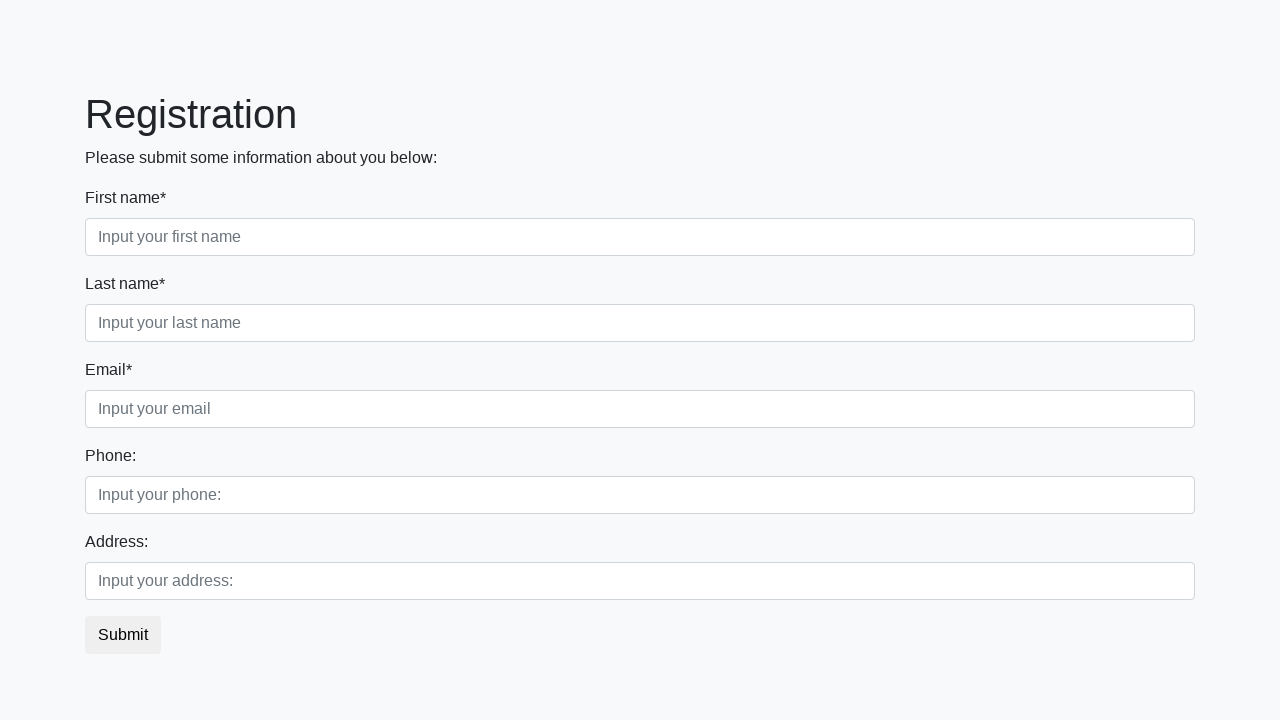

Filled first name field with 'John' on //input[@placeholder='Input your first name']
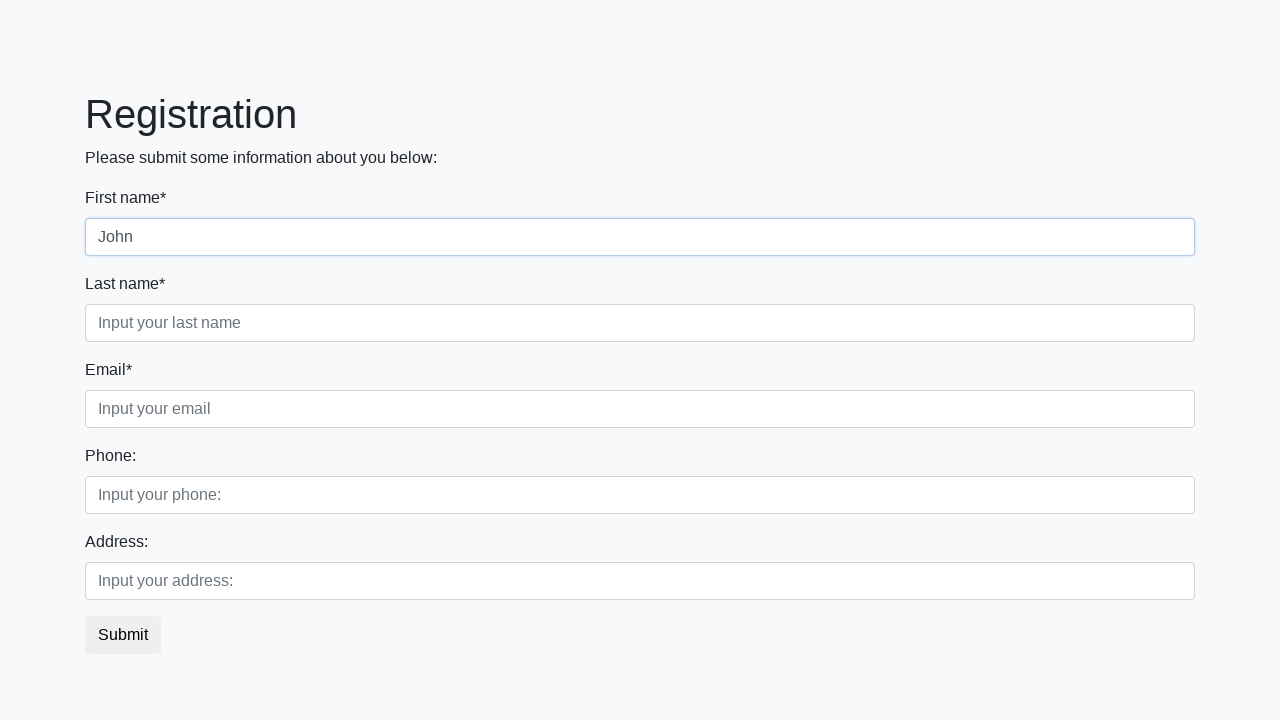

Filled last name field with 'Smith' on //input[@placeholder='Input your last name']
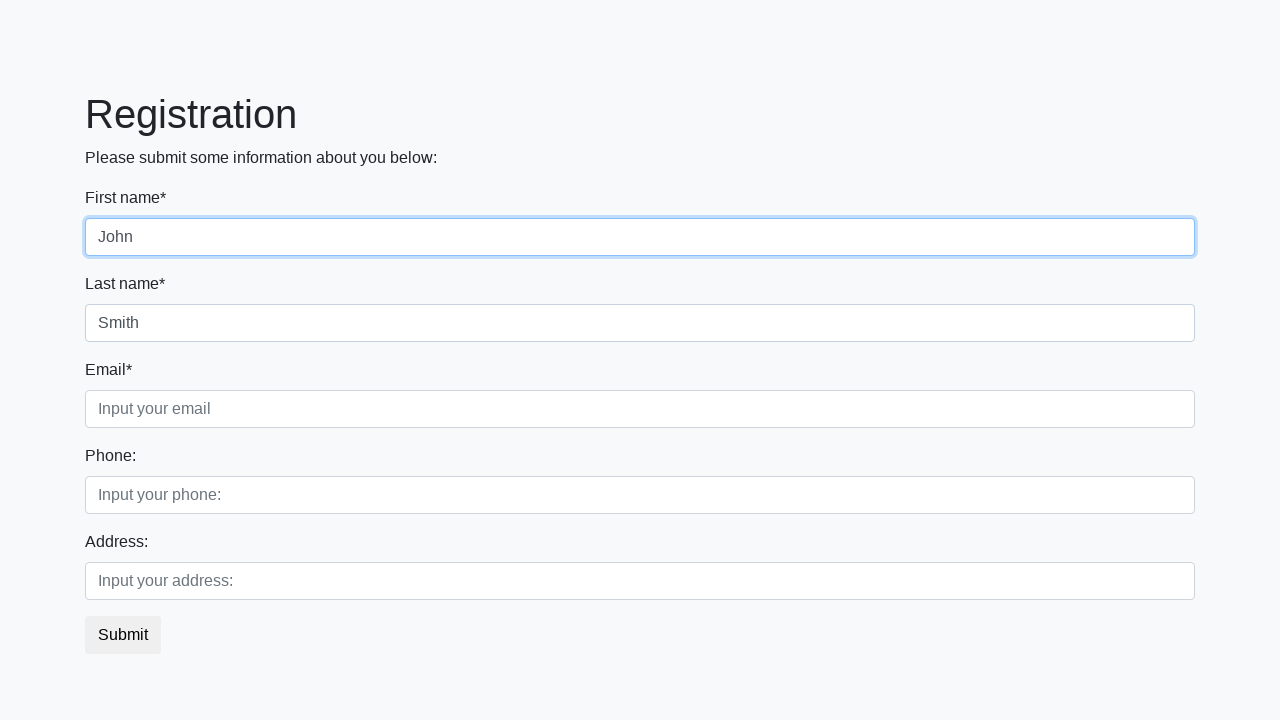

Filled email field with 'john.smith@example.com' on //input[@placeholder='Input your email']
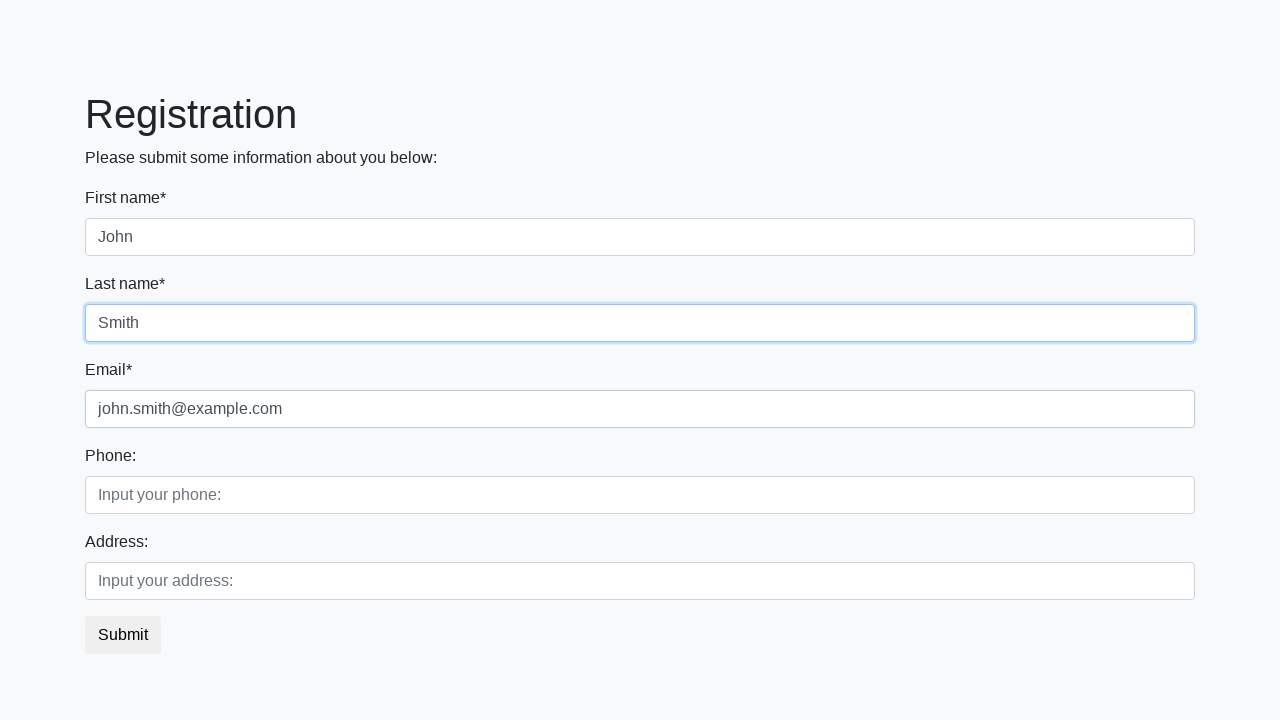

Filled phone field with '+1234567890' on //input[@placeholder='Input your phone:']
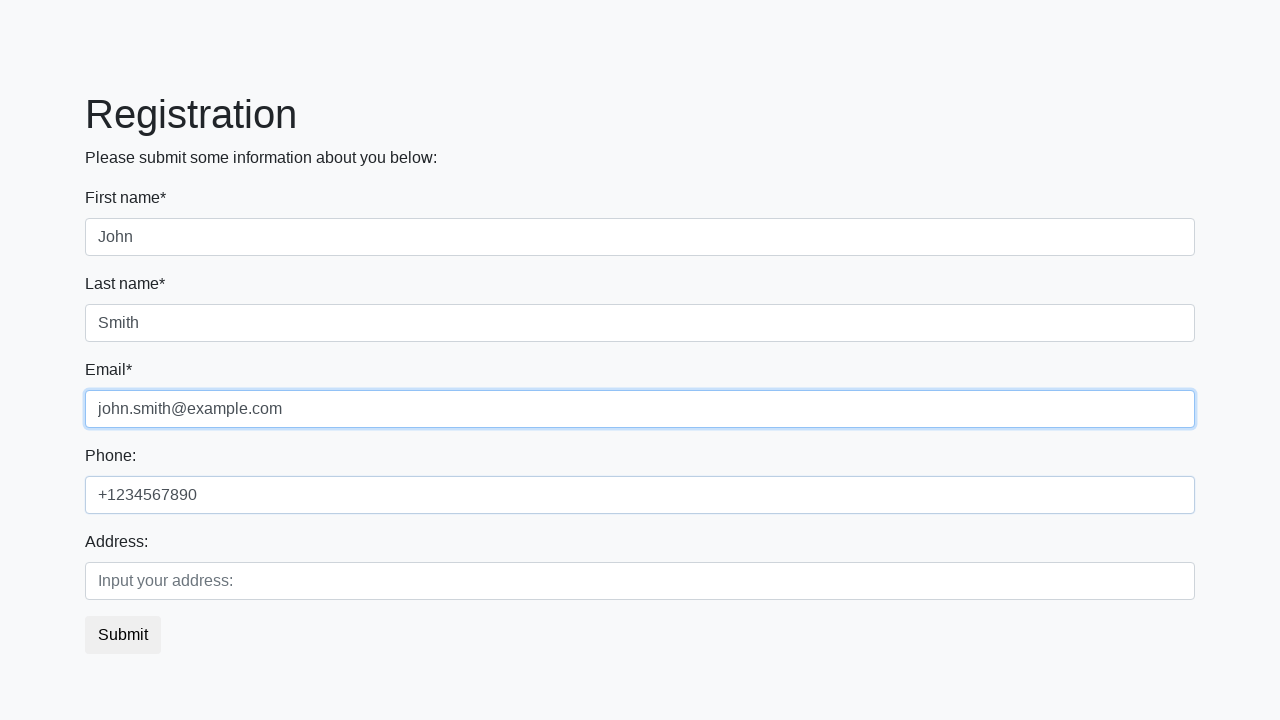

Filled address field with '123 Main Street, City' on //input[@placeholder='Input your address:']
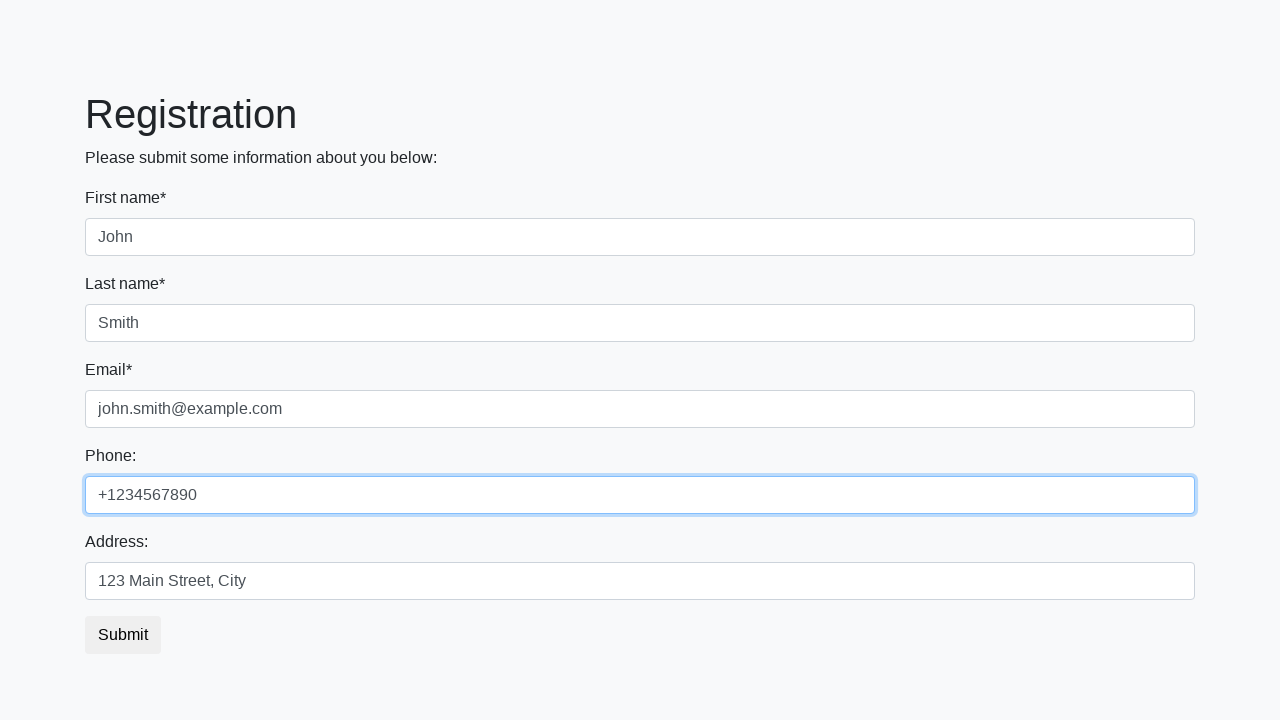

Clicked submit button to register at (123, 635) on xpath=//button[@type='submit']
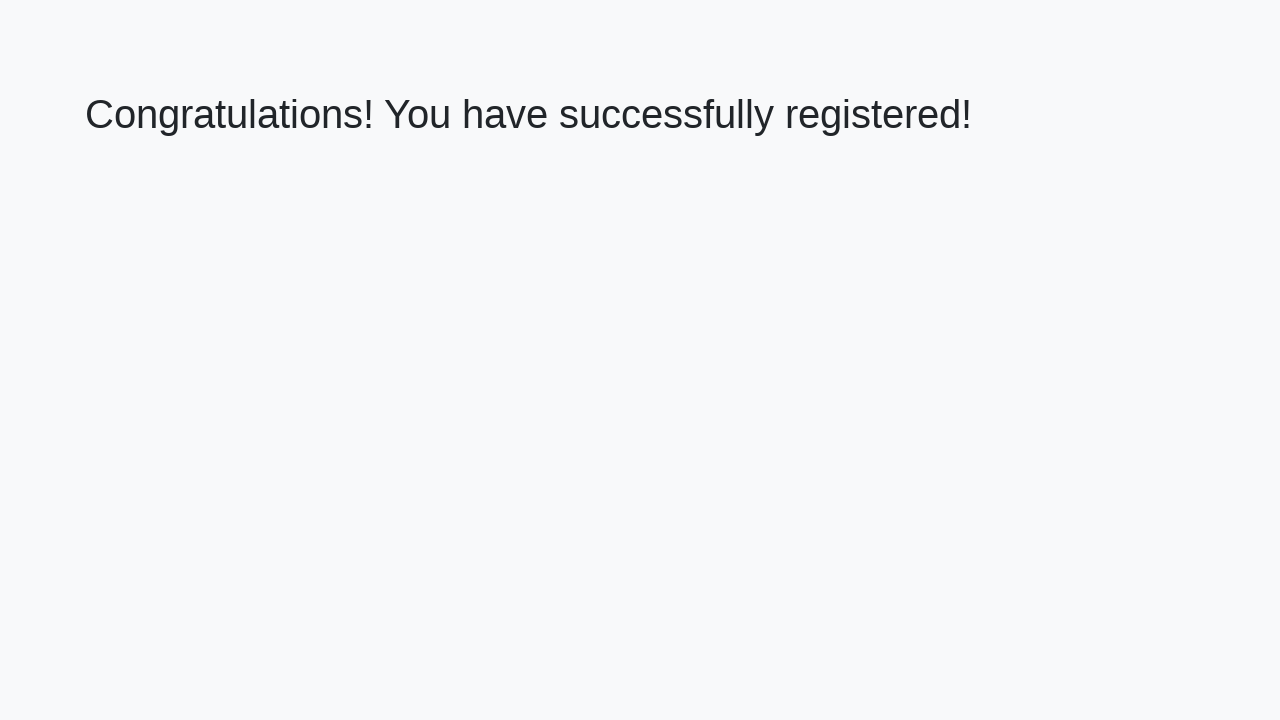

Success message appeared, registration verified
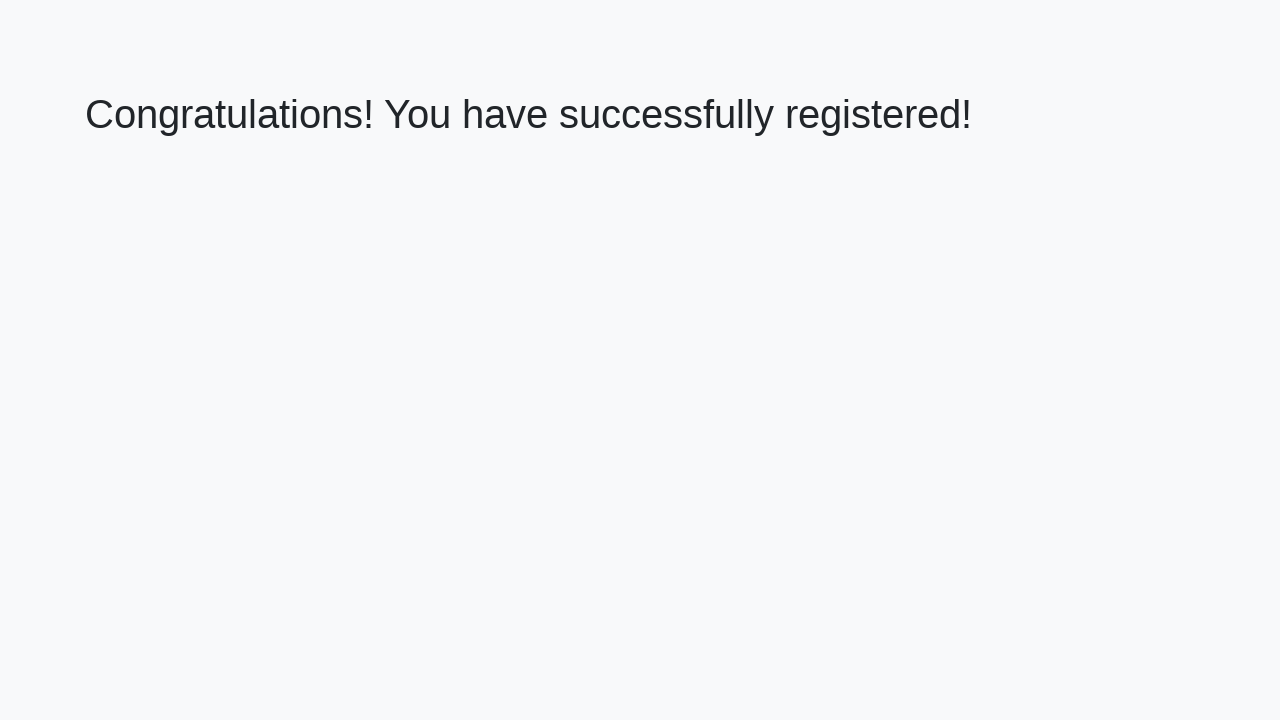

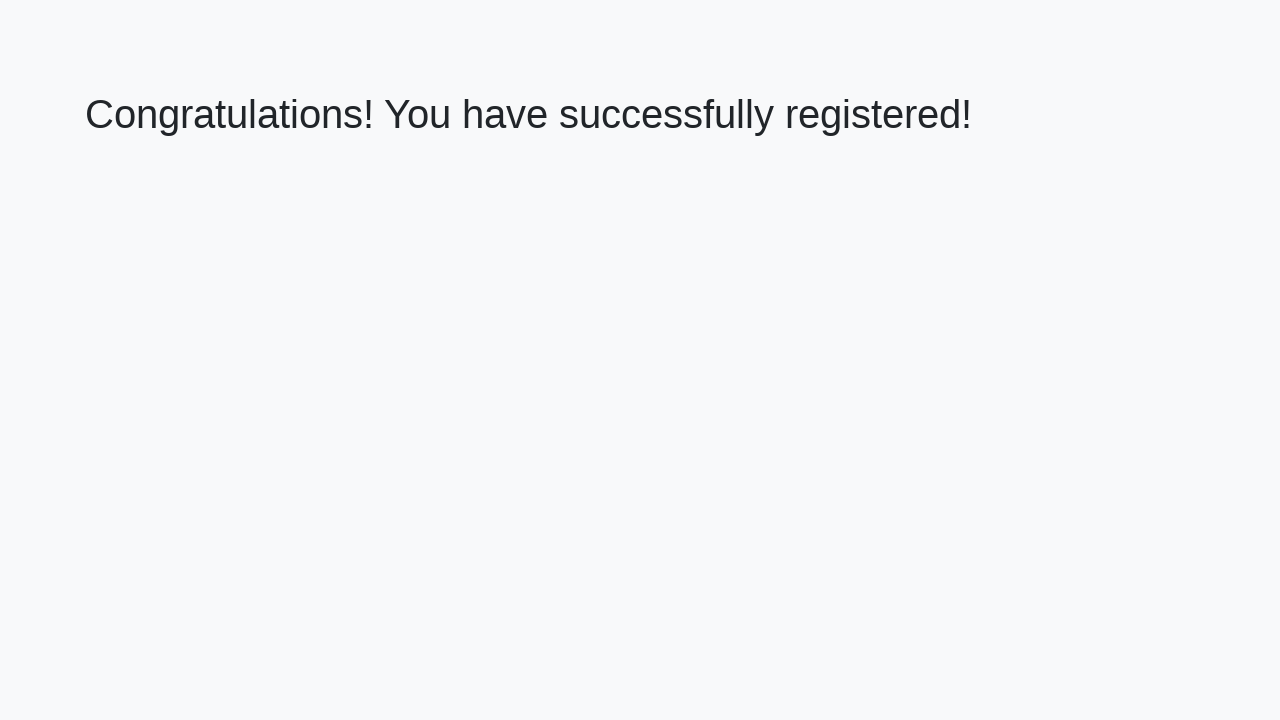